Navigates to Python.org homepage and verifies that the upcoming events widget with event dates and names is displayed

Starting URL: https://www.python.org/

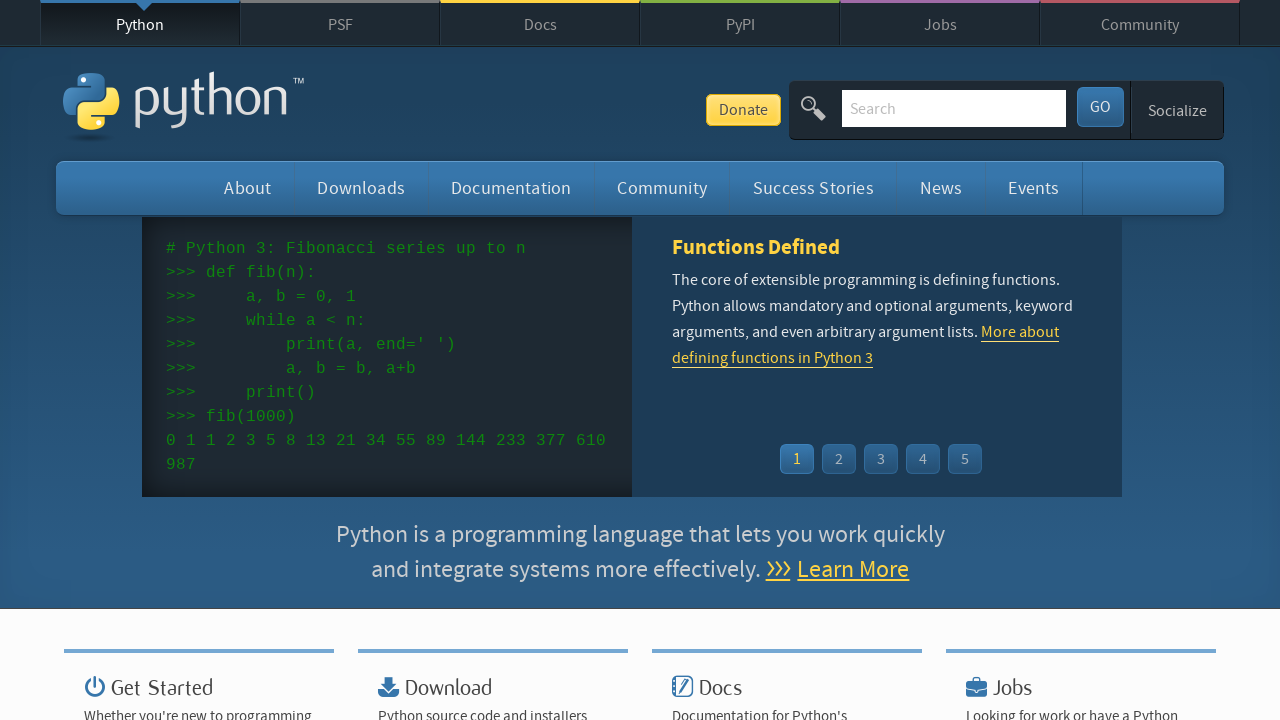

Navigated to Python.org homepage
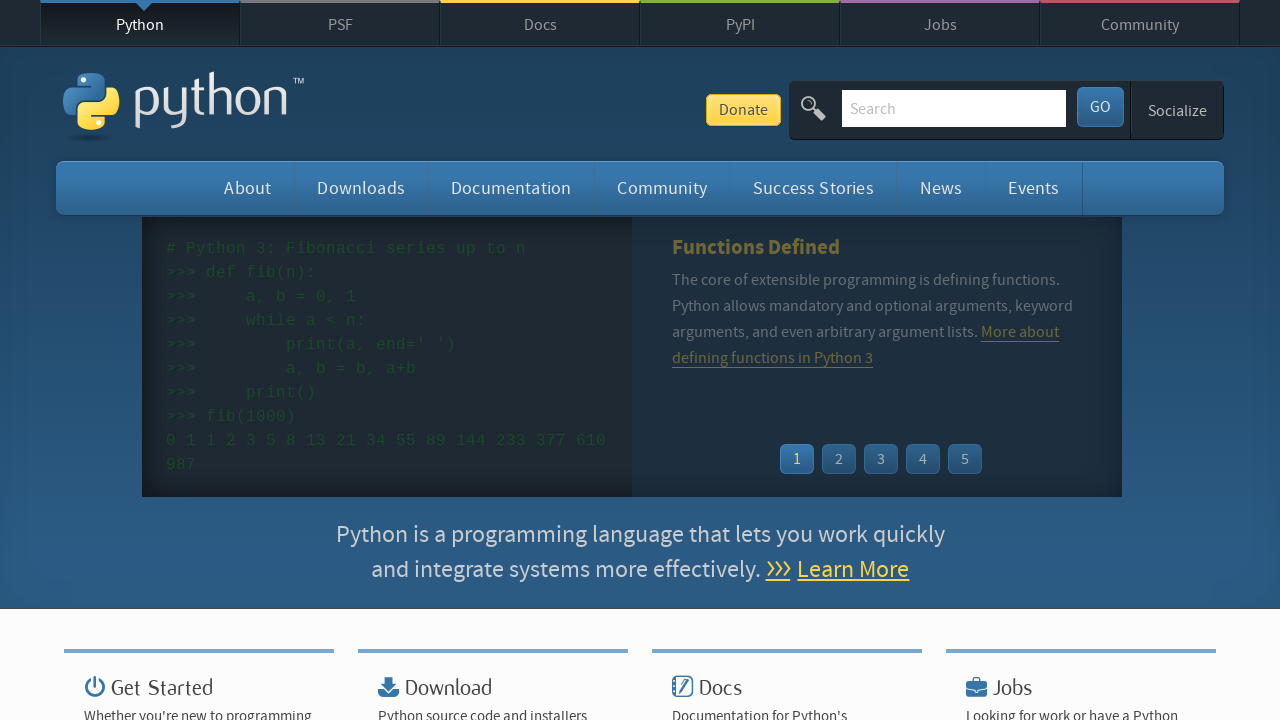

Upcoming events widget is visible on the page
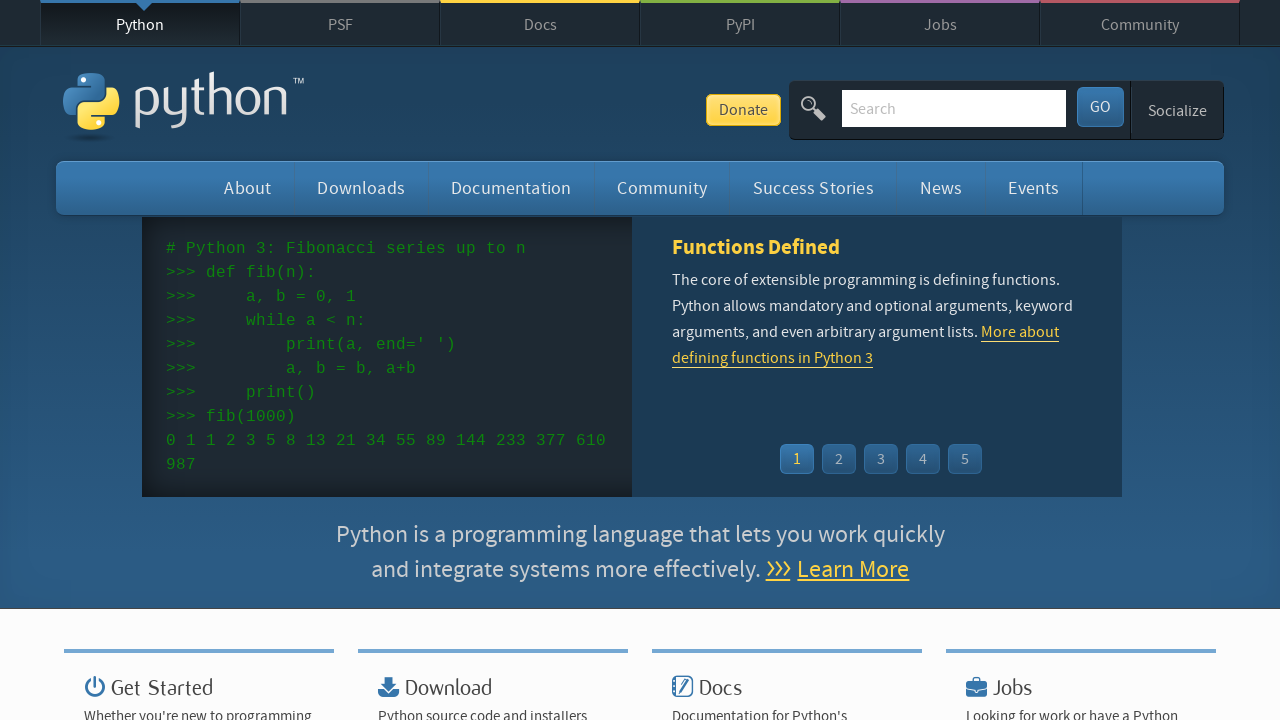

Event date elements are present in the widget
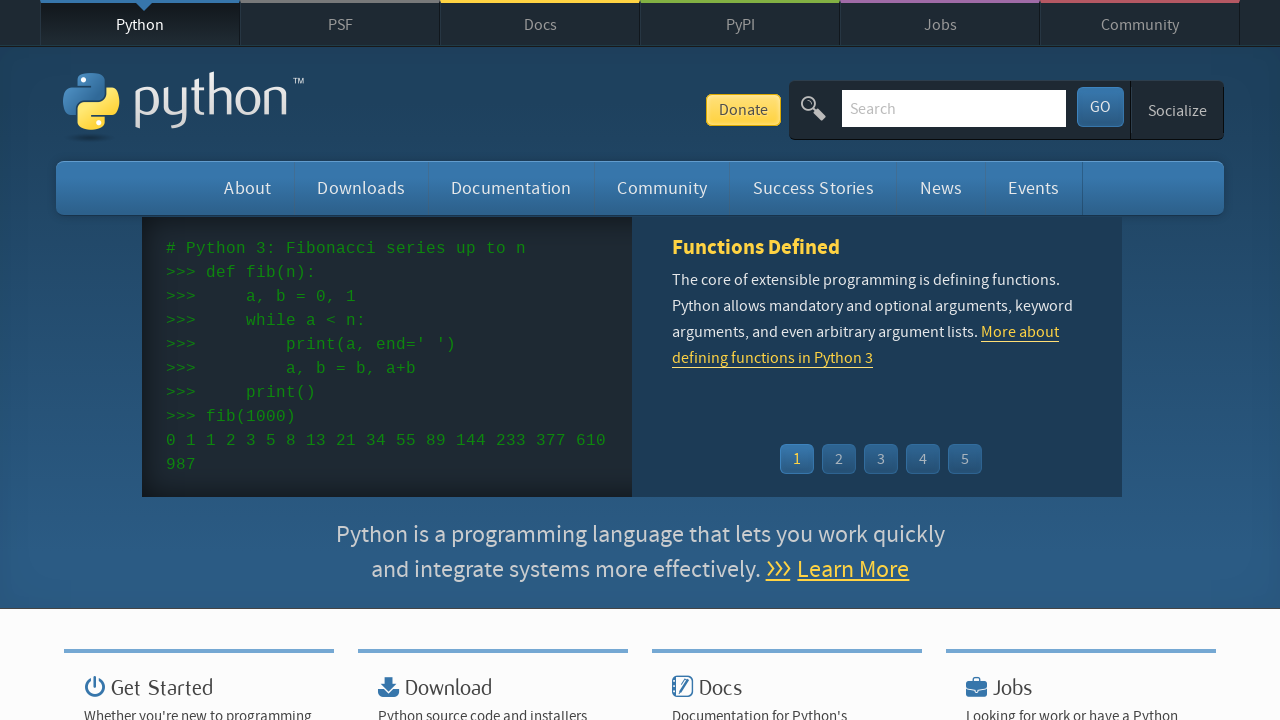

Event name links are present in the widget
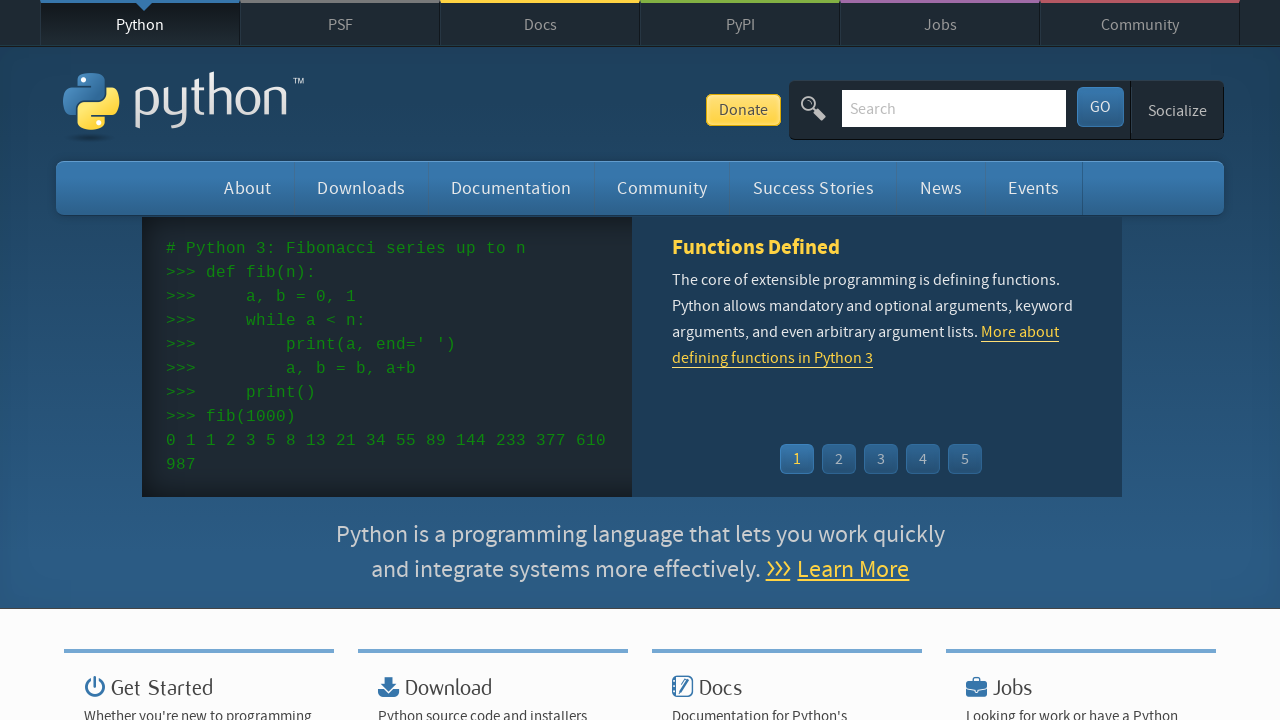

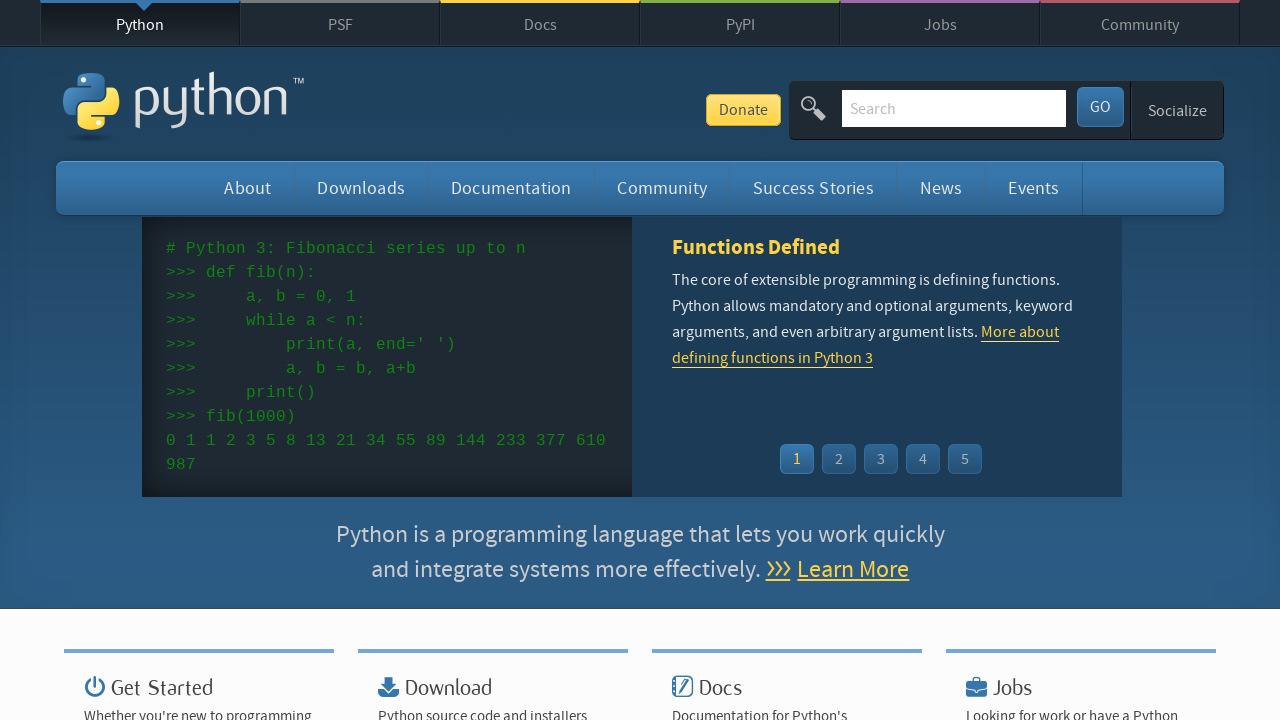